Navigates to wisequarter.com homepage and verifies that the URL contains "wisequarter"

Starting URL: https://www.wisequarter.com

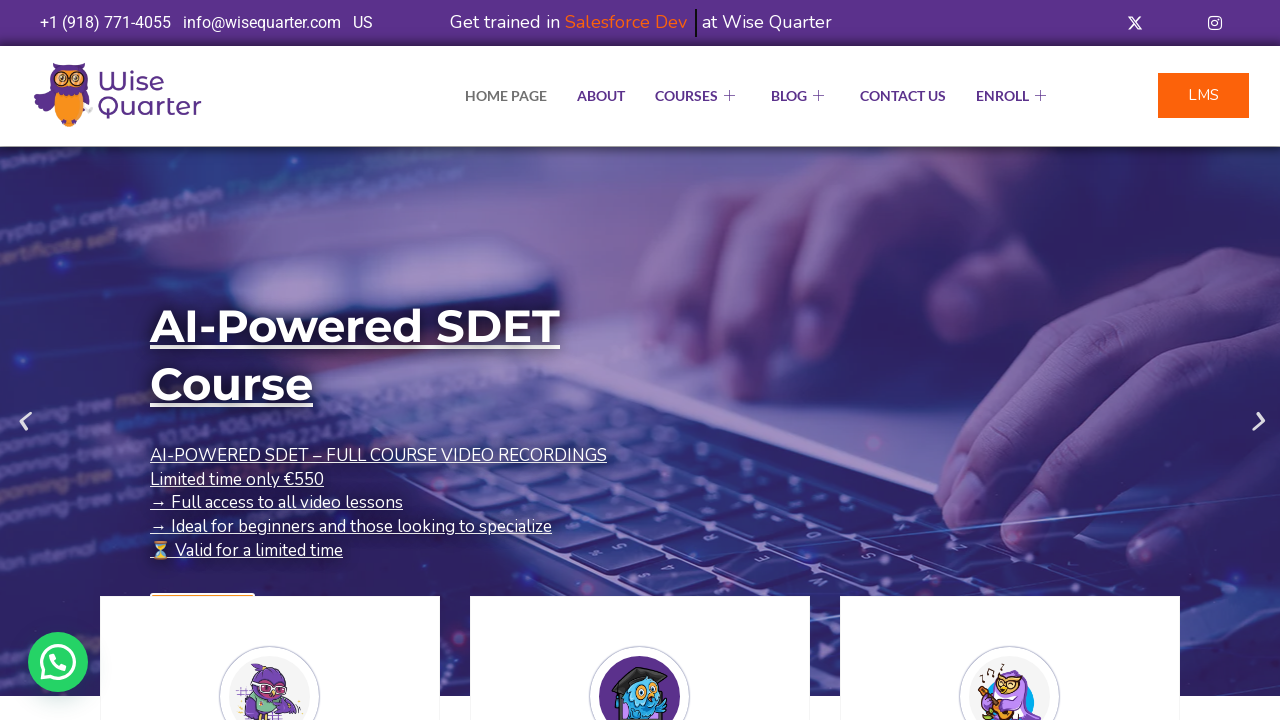

Navigated to https://www.wisequarter.com
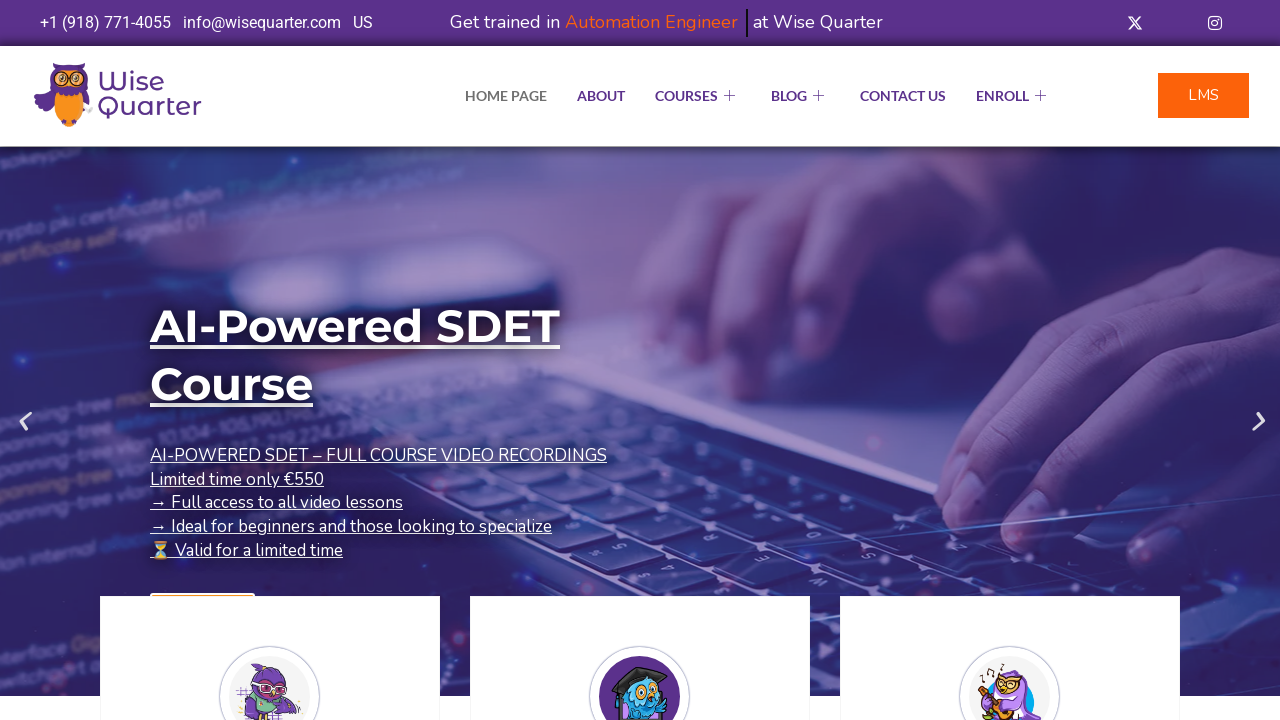

Verified that URL contains 'wisequarter'
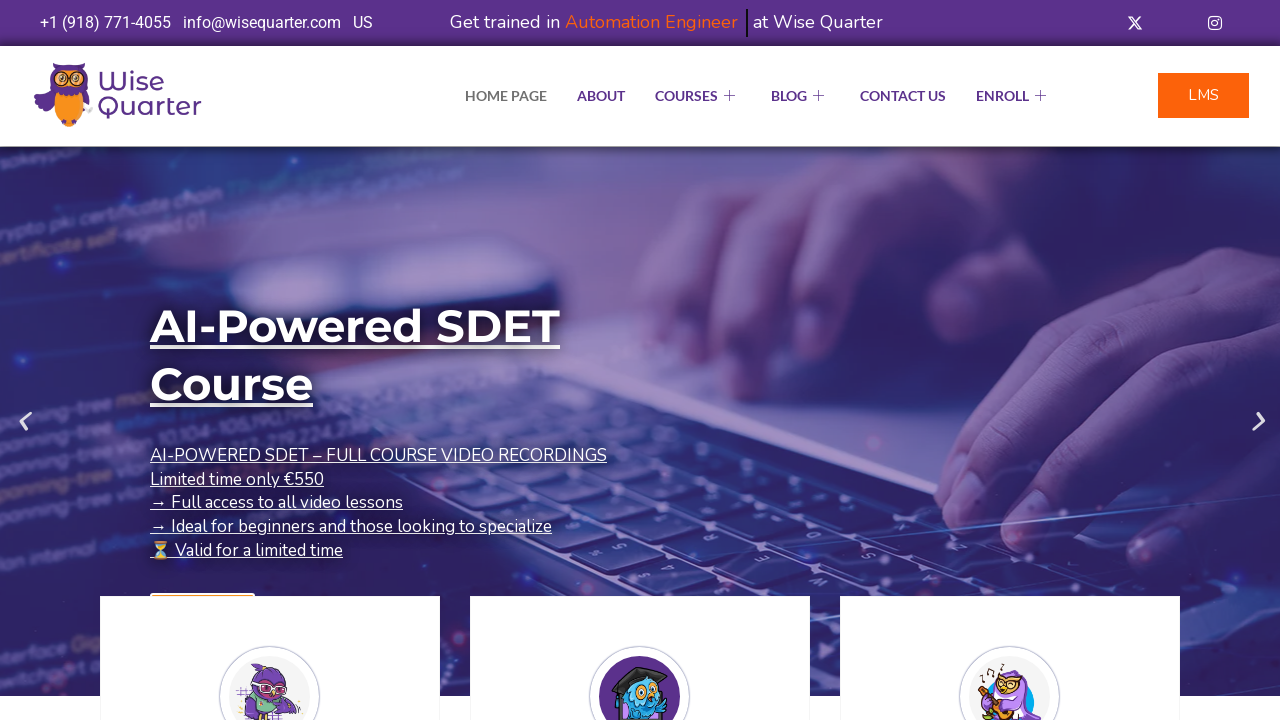

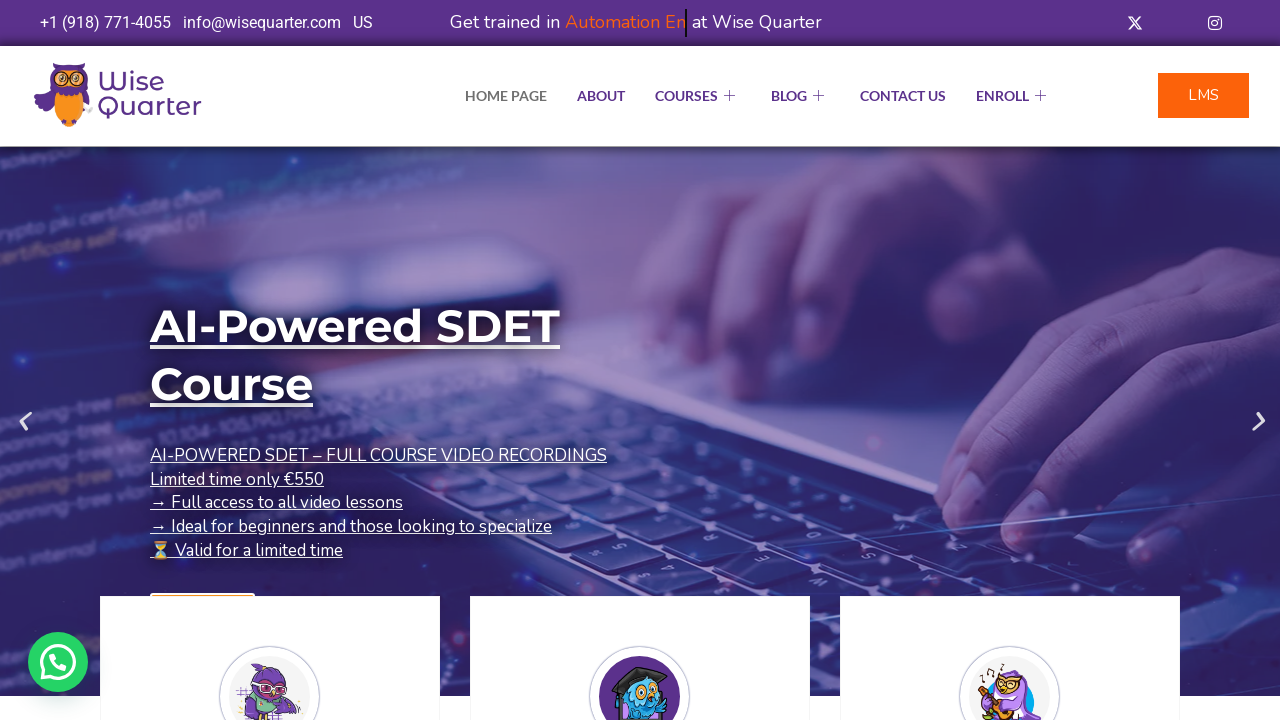